Tests various link types on DemoQA website including opening links in new tabs and validating API response links that return different status codes

Starting URL: https://demoqa.com/

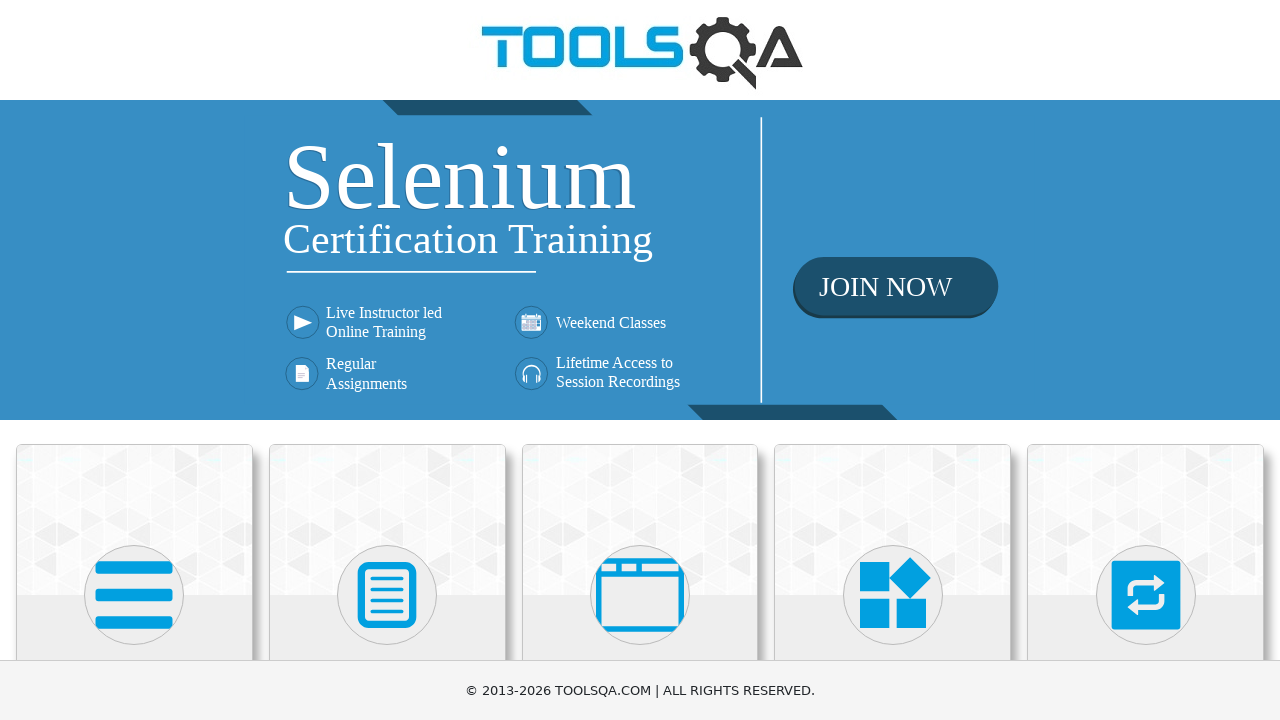

Clicked on Elements section at (134, 577) on .card:nth-child(1) > div
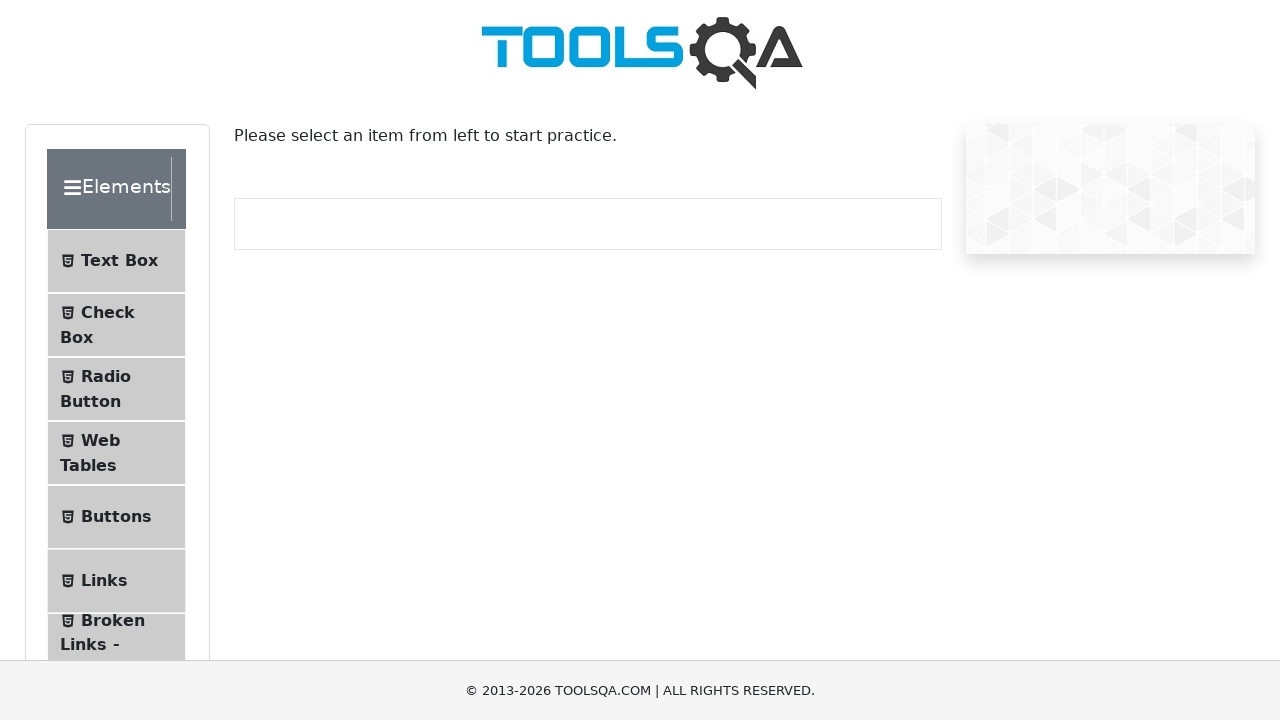

Clicked on Links menu item at (116, 581) on #item-5
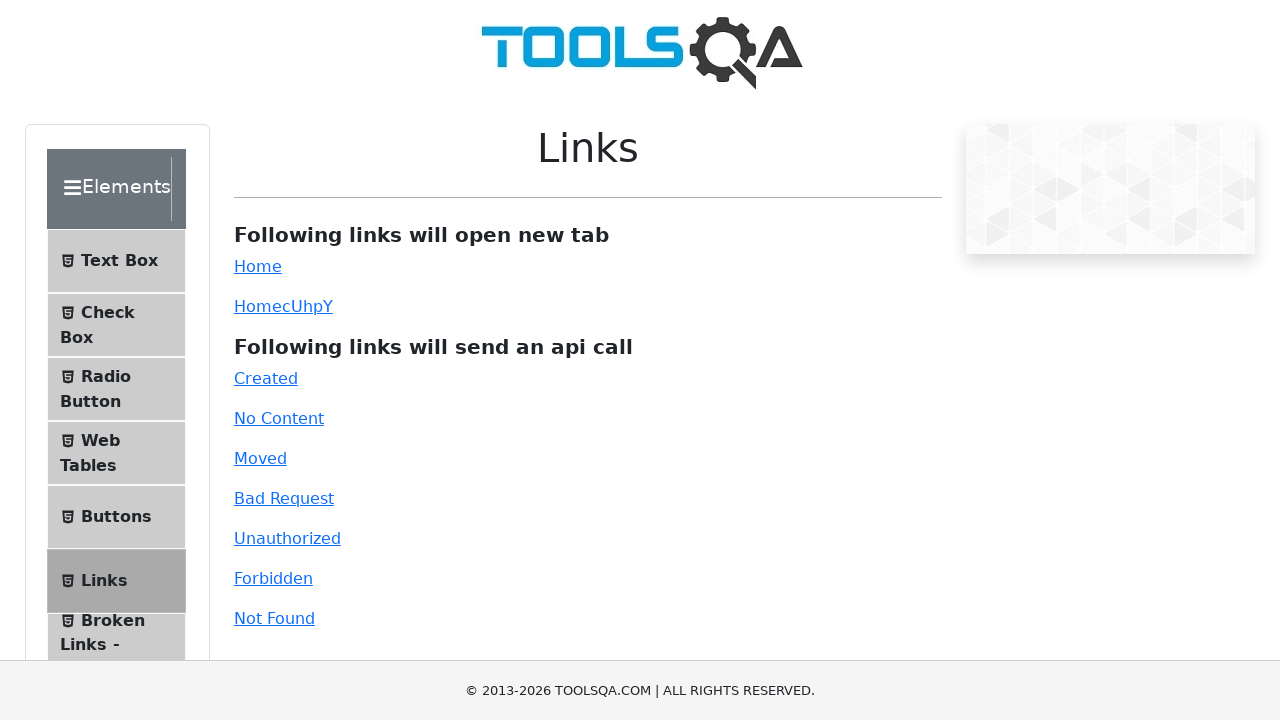

Clicked on simple link that opens in new tab at (258, 266) on #simpleLink
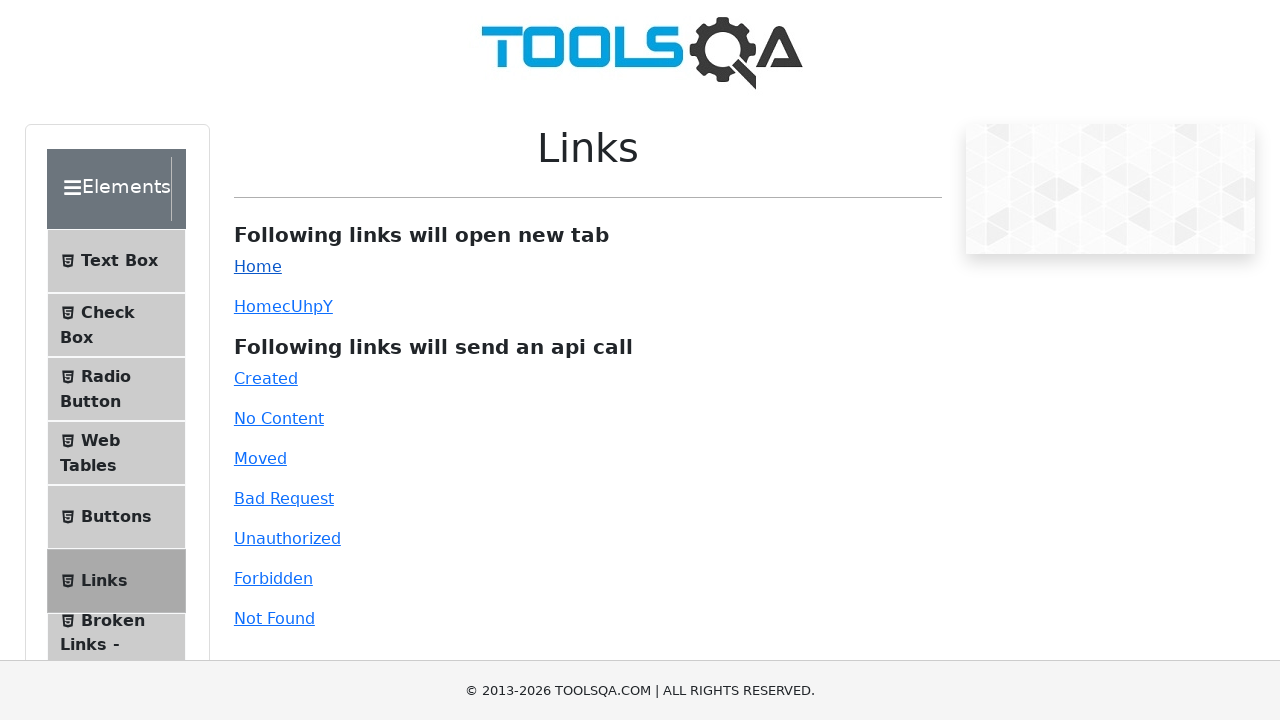

Closed new tab from simple link
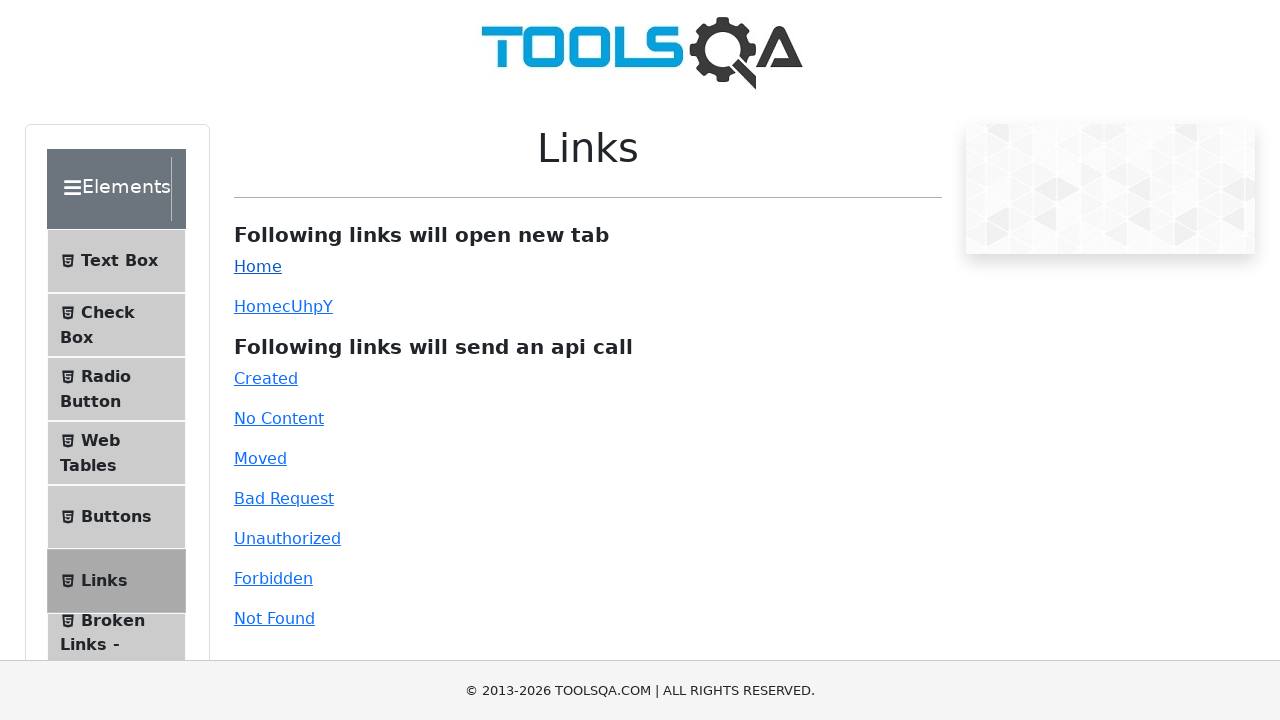

Clicked on dynamic link that opens in new tab at (258, 306) on #dynamicLink
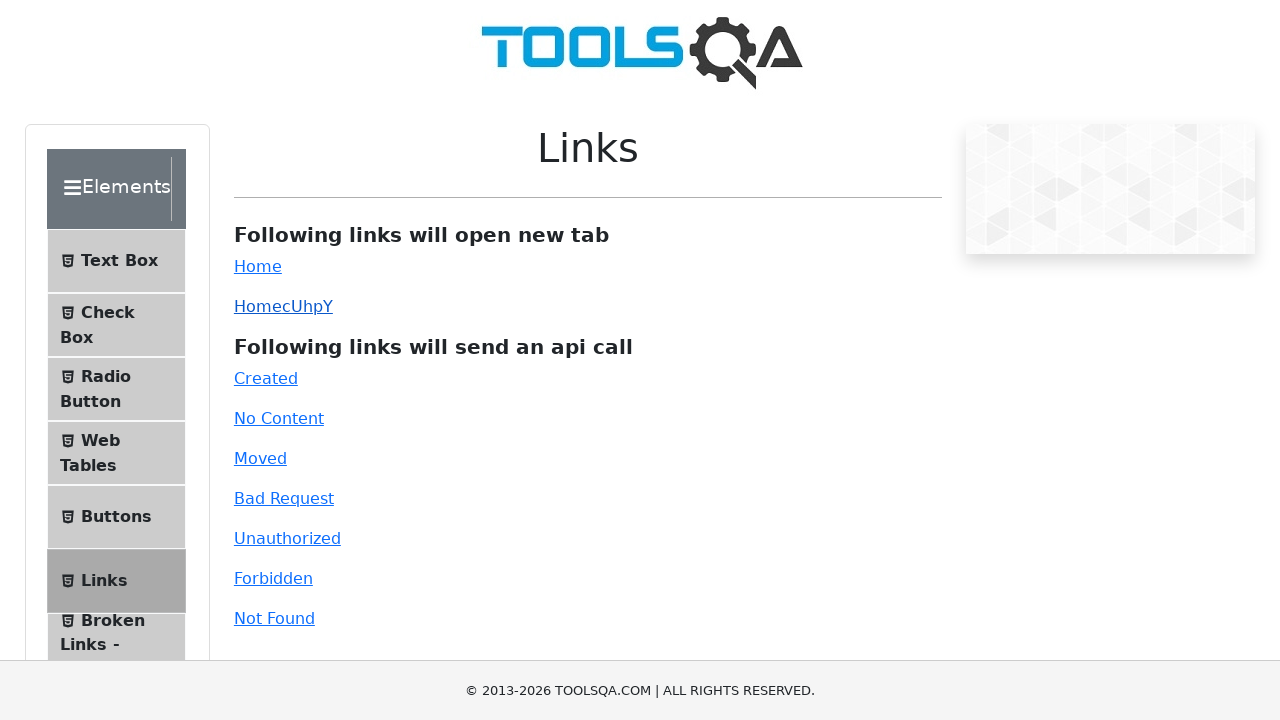

Closed new tab from dynamic link
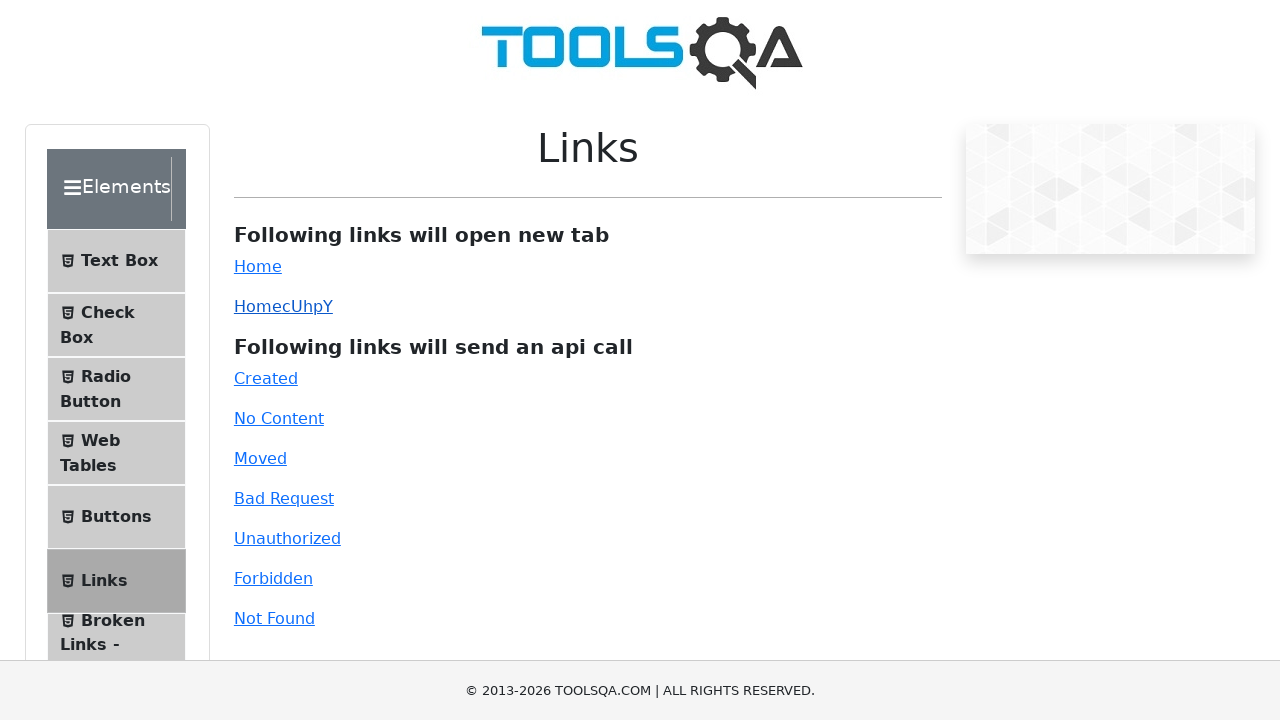

Clicked on Created link (201 status code) at (266, 378) on #created
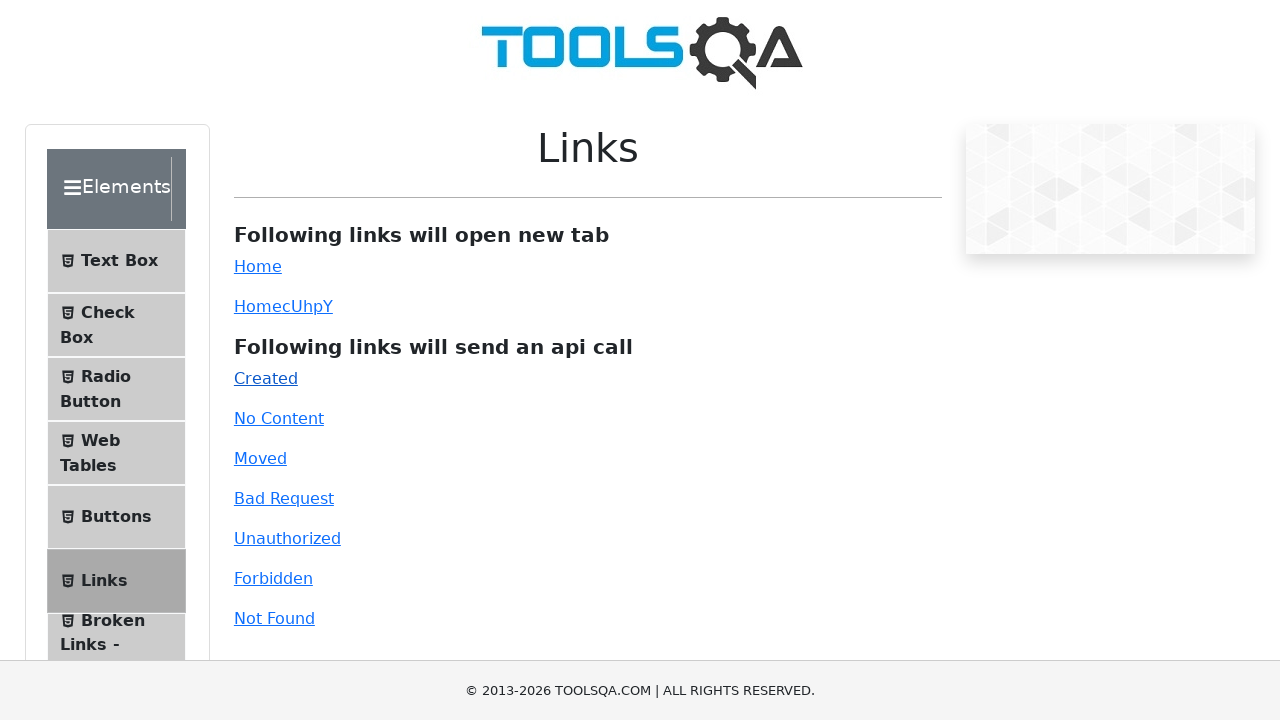

Waited 2 seconds for Created link response
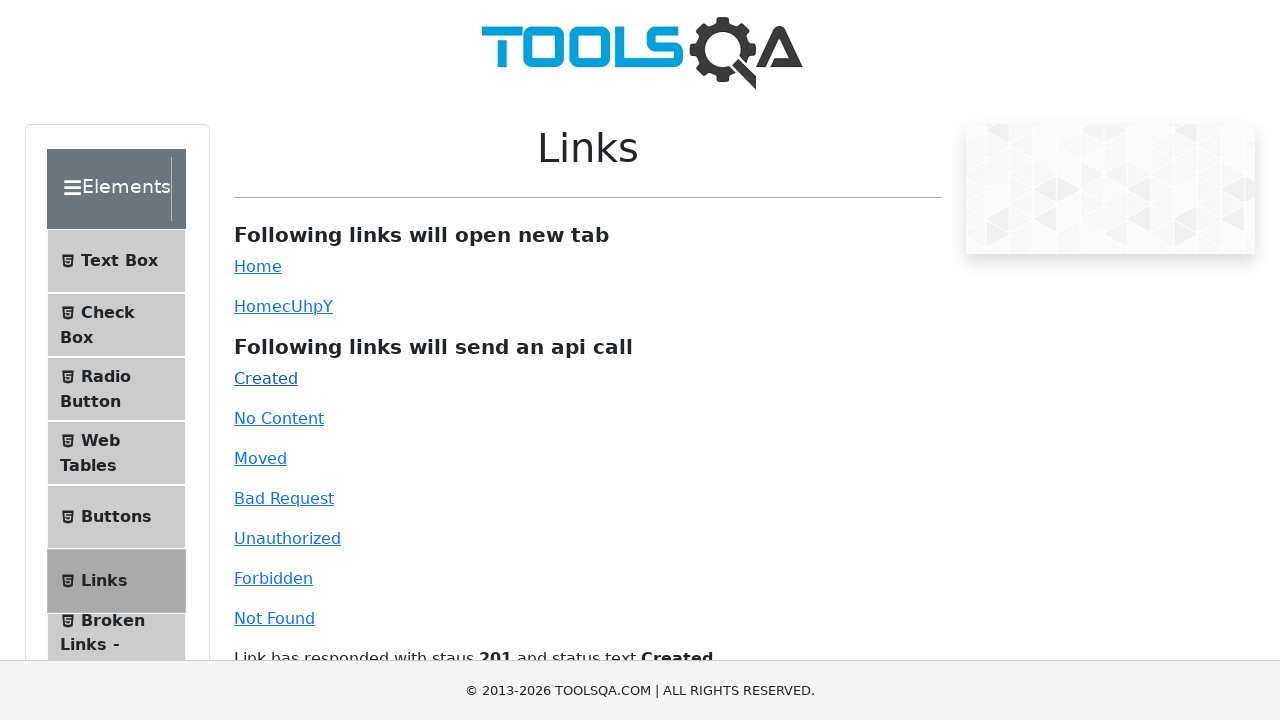

Verified response text contains '201'
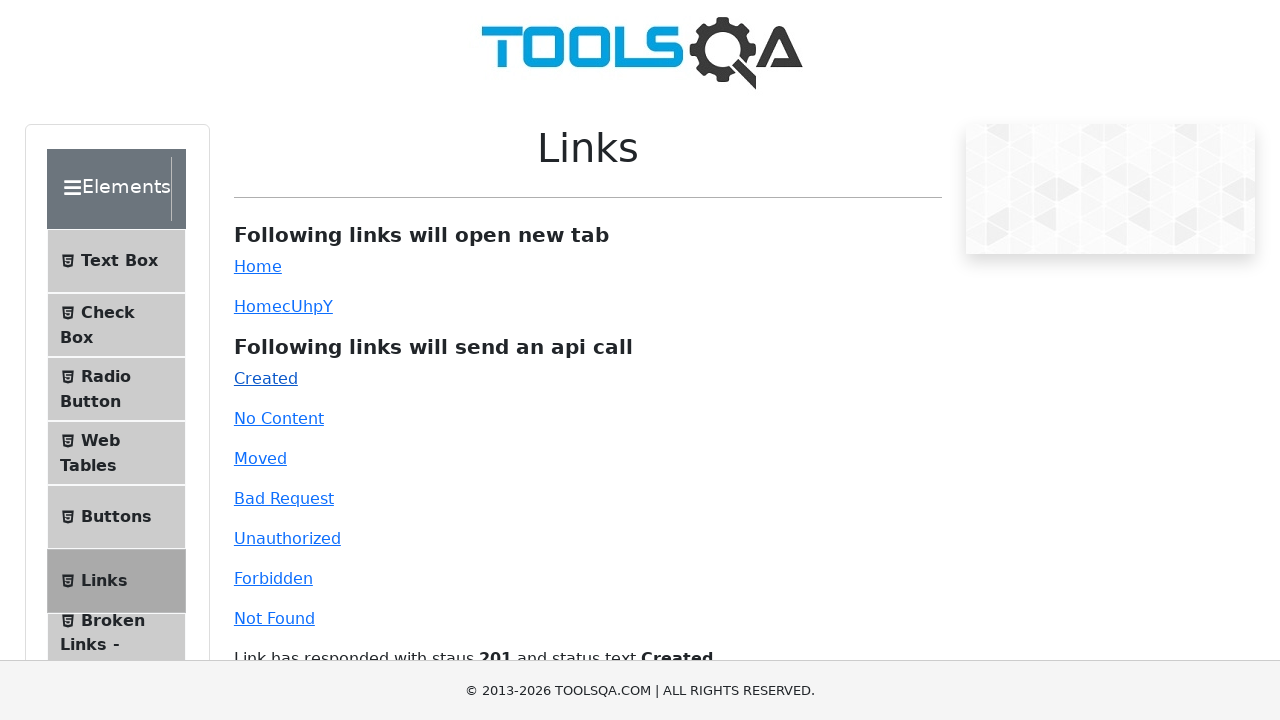

Waited 2 seconds after verifying 201 response
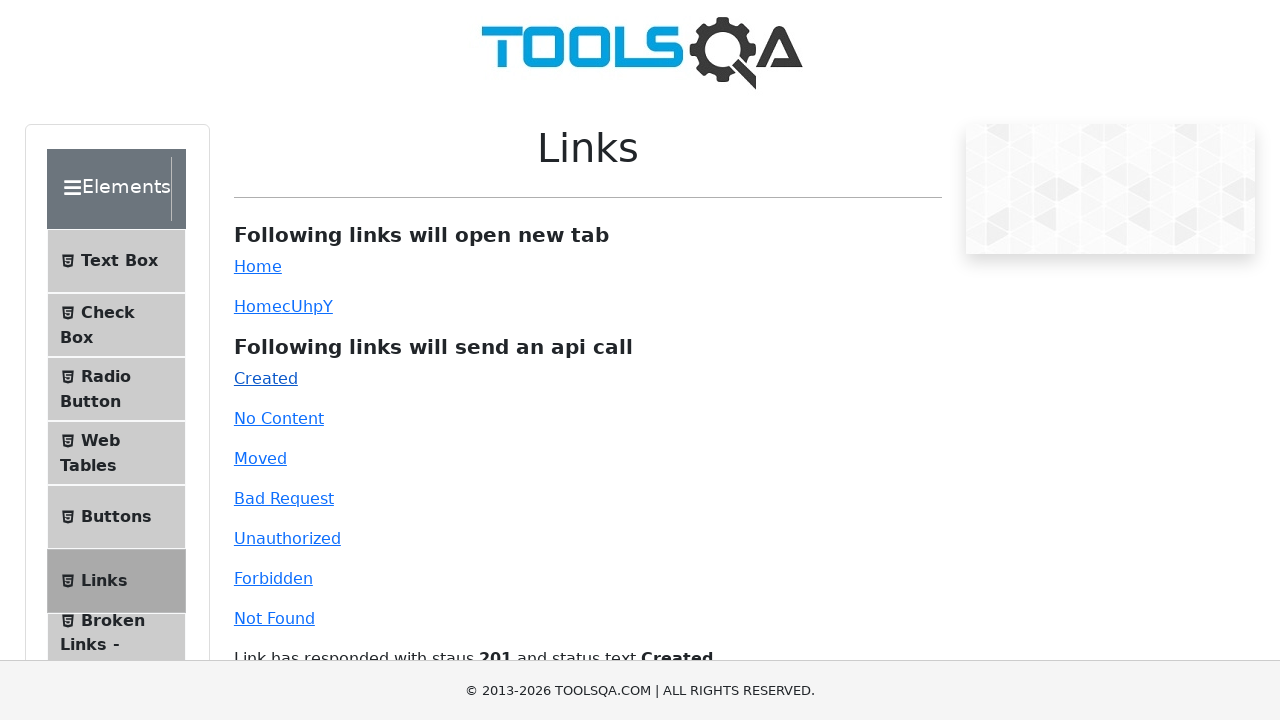

Clicked on Unauthorized link (401 status code) at (287, 538) on #unauthorized
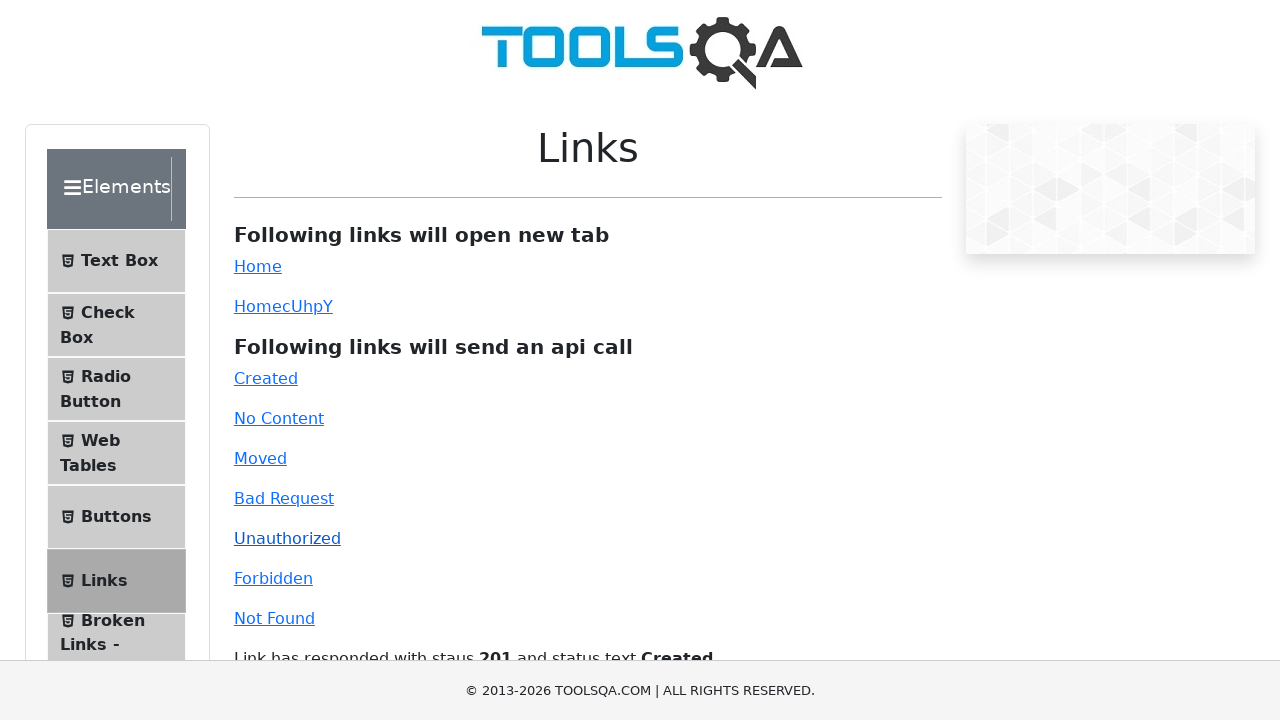

Waited 2 seconds for Unauthorized link response
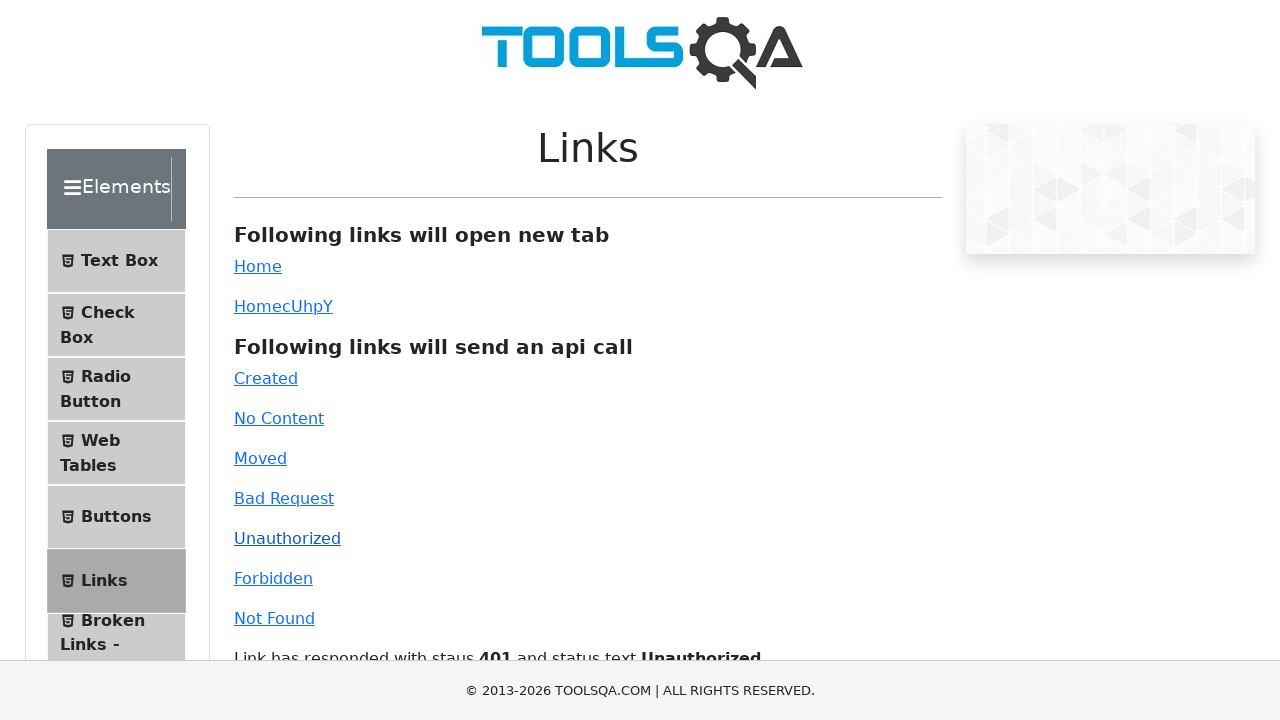

Verified response text contains '401'
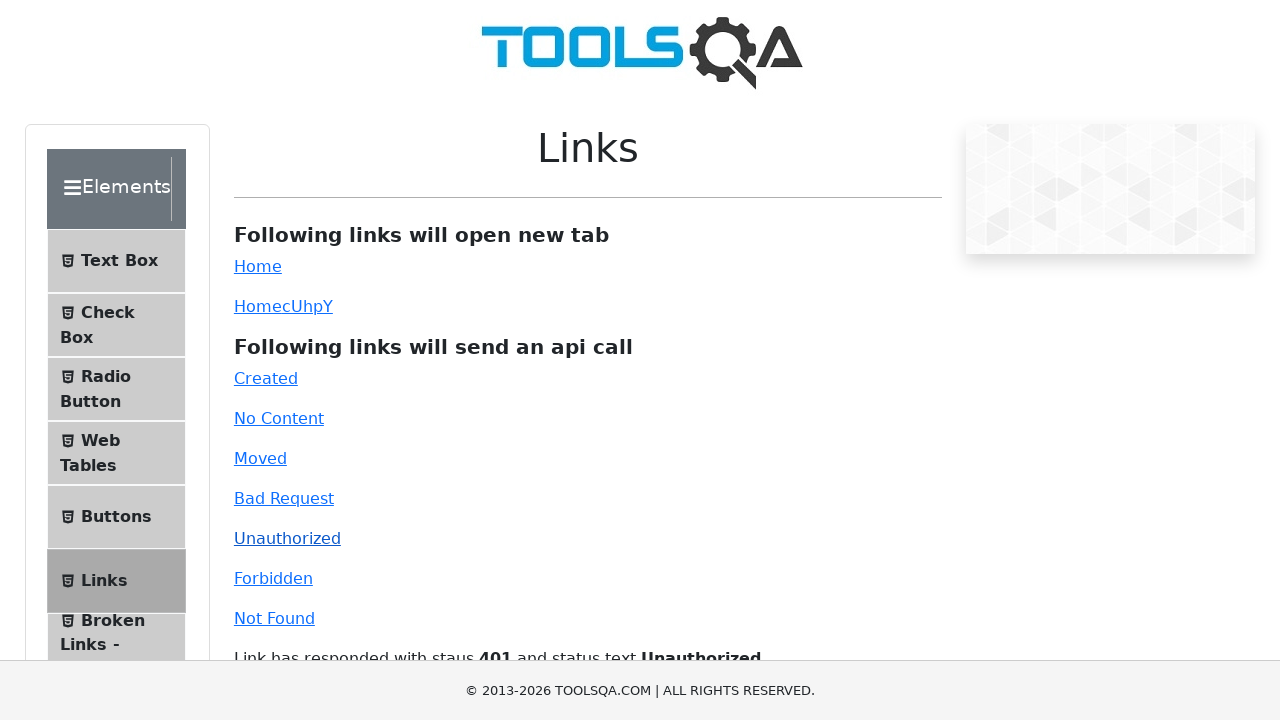

Waited 2 seconds after verifying 401 response
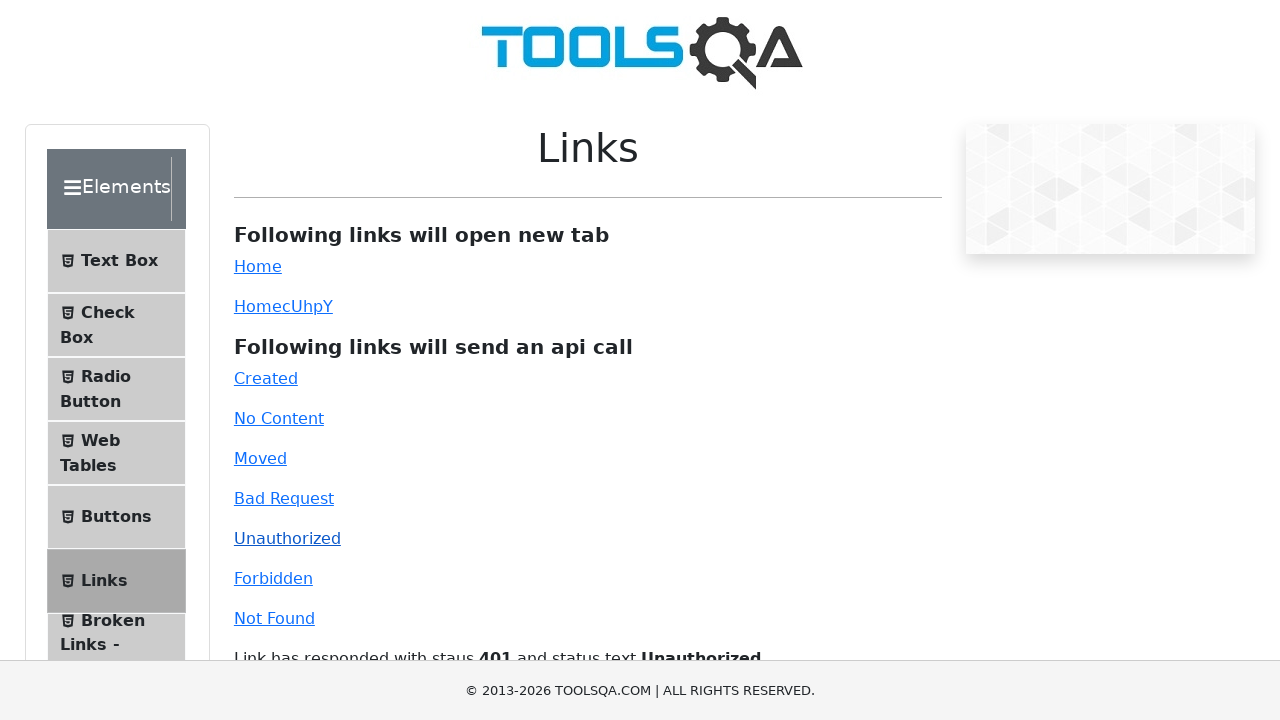

Clicked on Invalid URL link using JavaScript (404 status code)
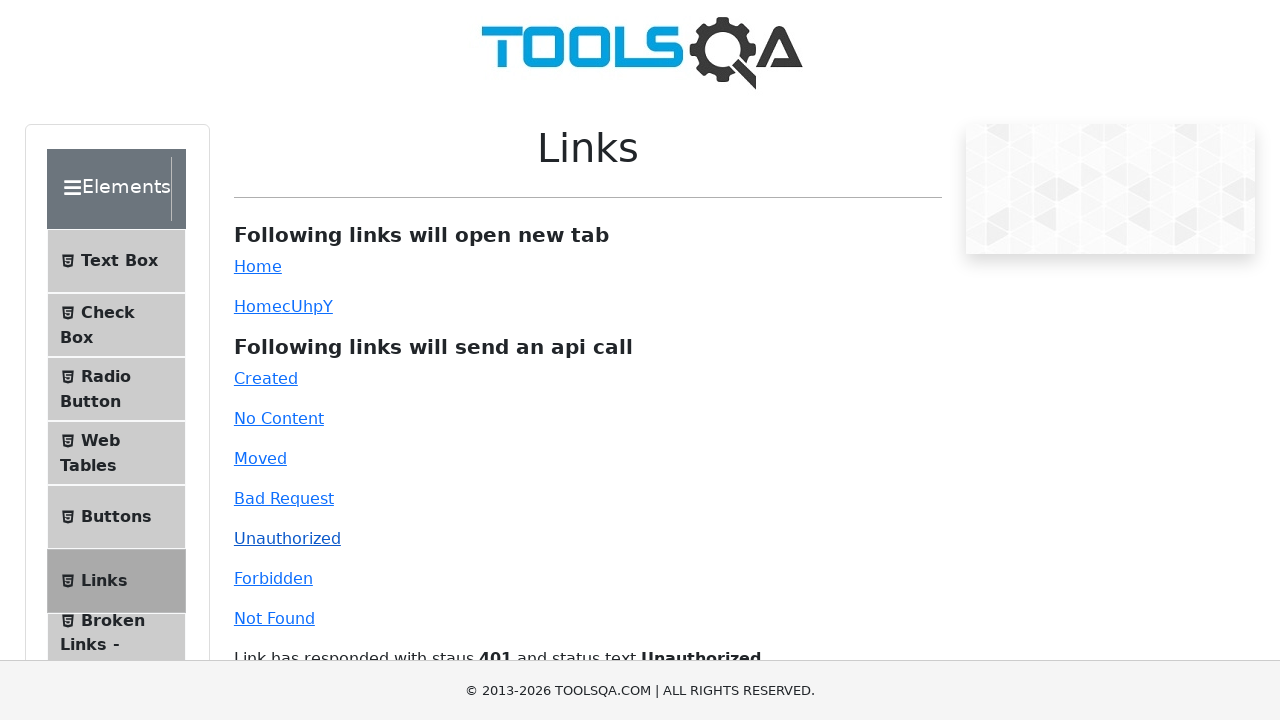

Waited 2 seconds for Invalid URL link response
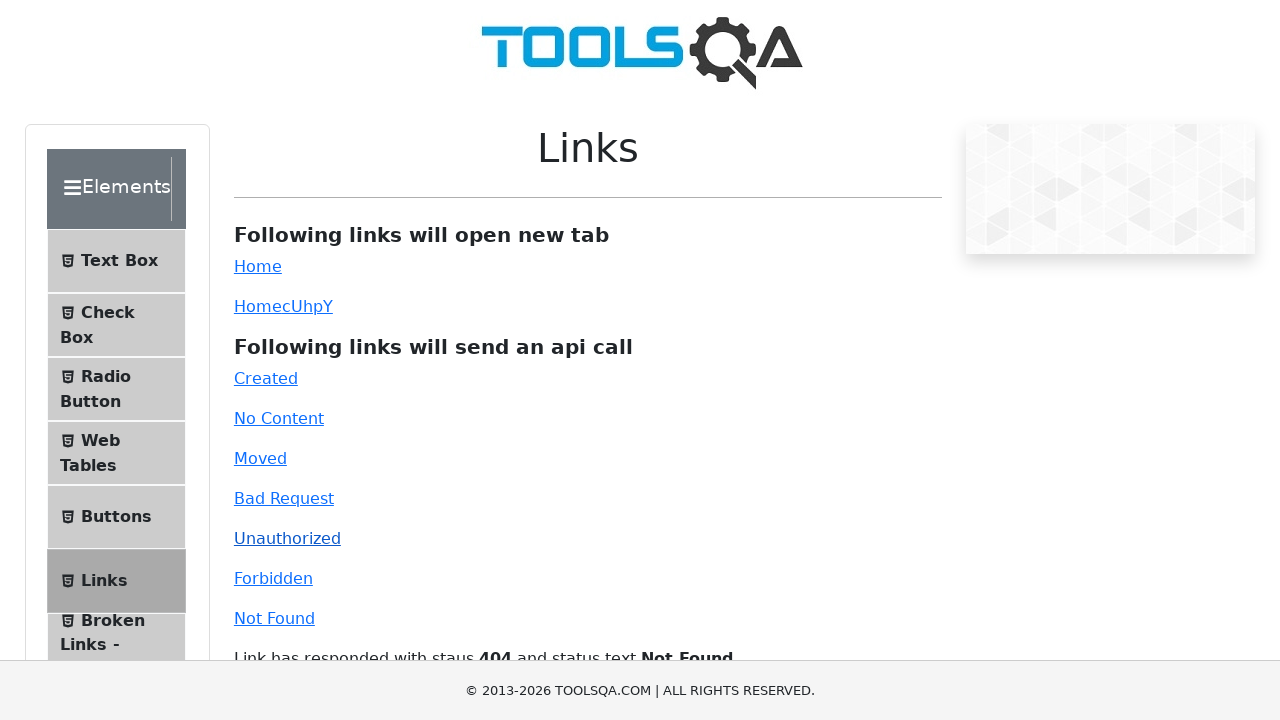

Verified response text contains '404'
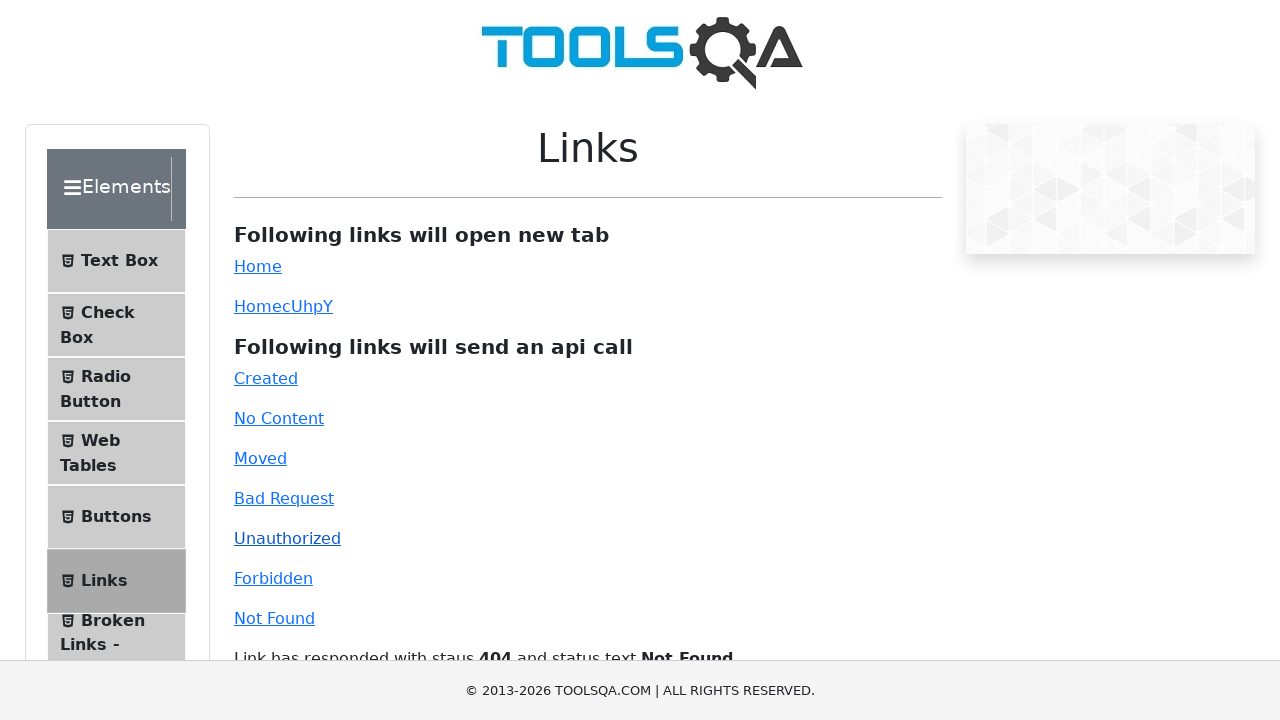

Waited 2 seconds after verifying 404 response
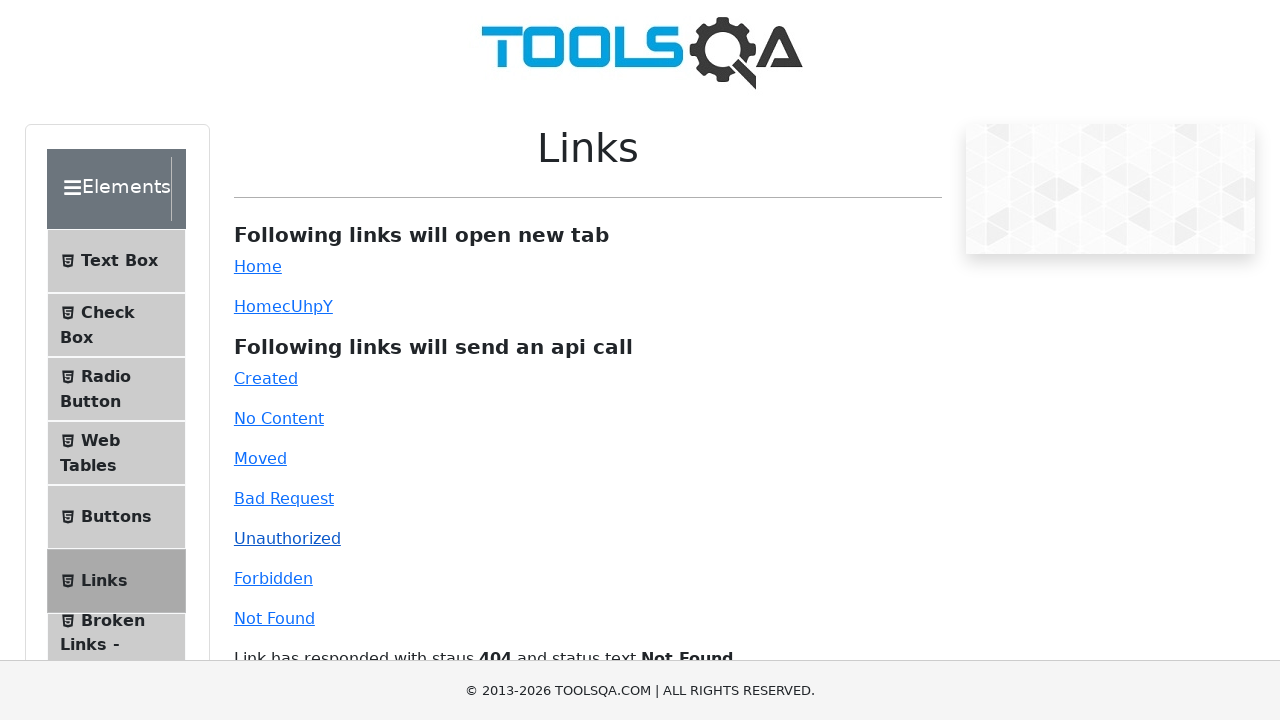

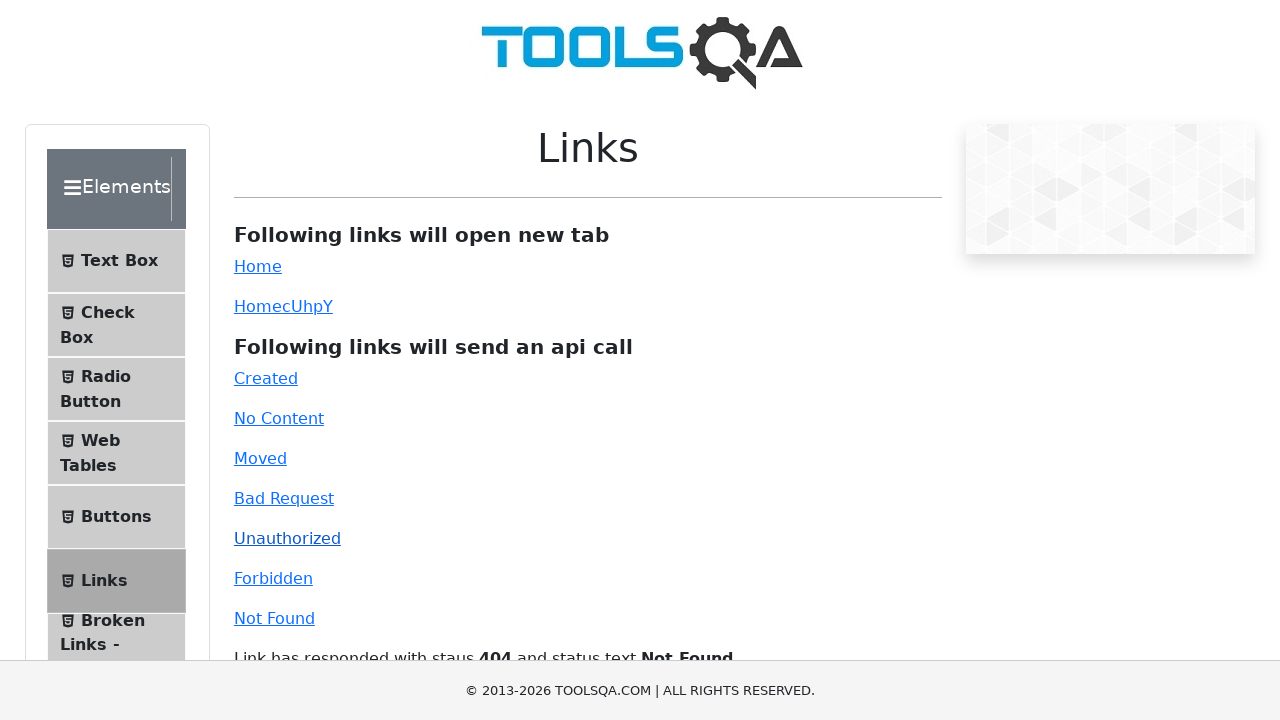